Tests JavaScript alert handling by triggering and interacting with three types of browser dialogs: simple alert (accept), confirm dialog (dismiss), and prompt dialog (accept with input text).

Starting URL: https://the-internet.herokuapp.com/javascript_alerts

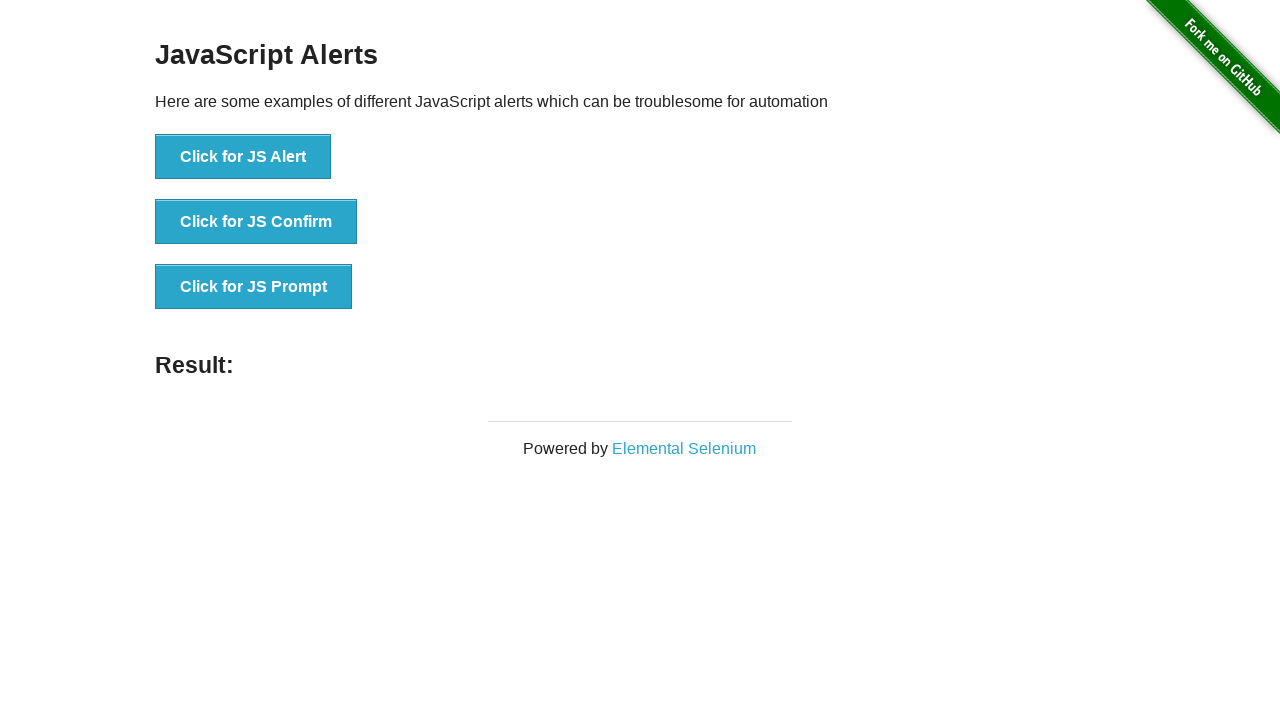

Registered listener to accept simple alert dialog
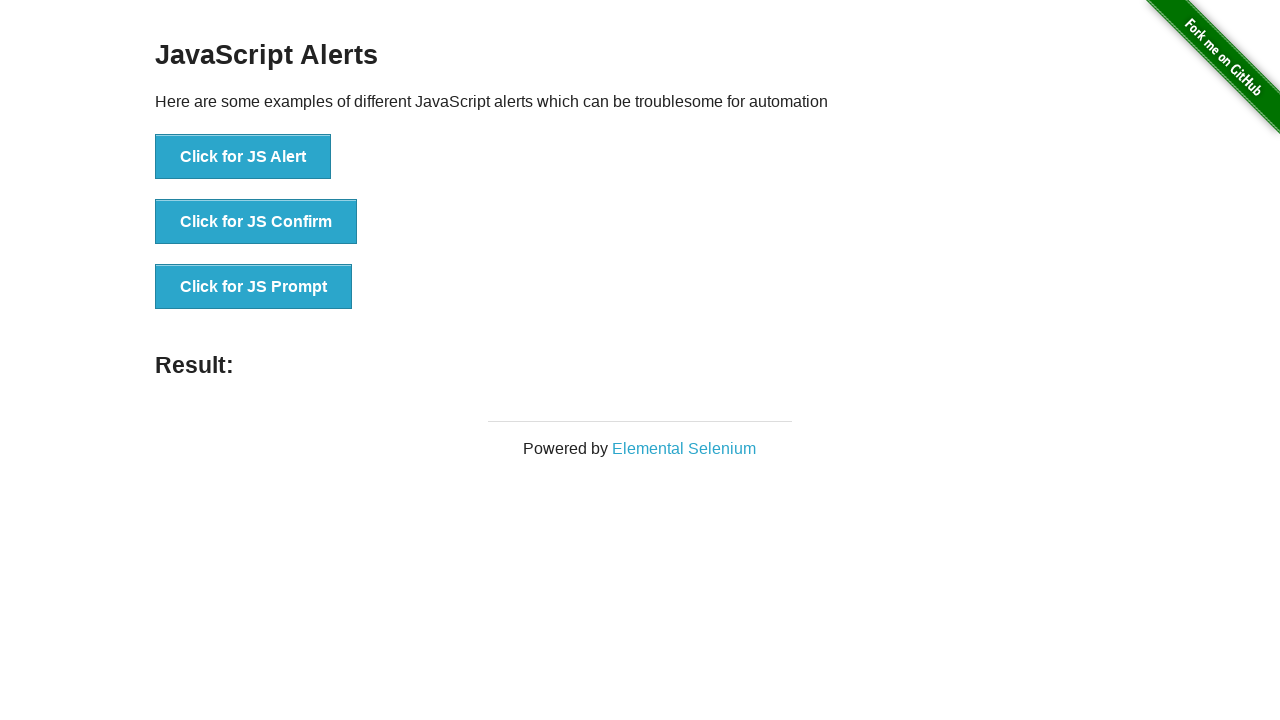

Clicked button to trigger simple alert at (243, 157) on text=Click for JS Alert
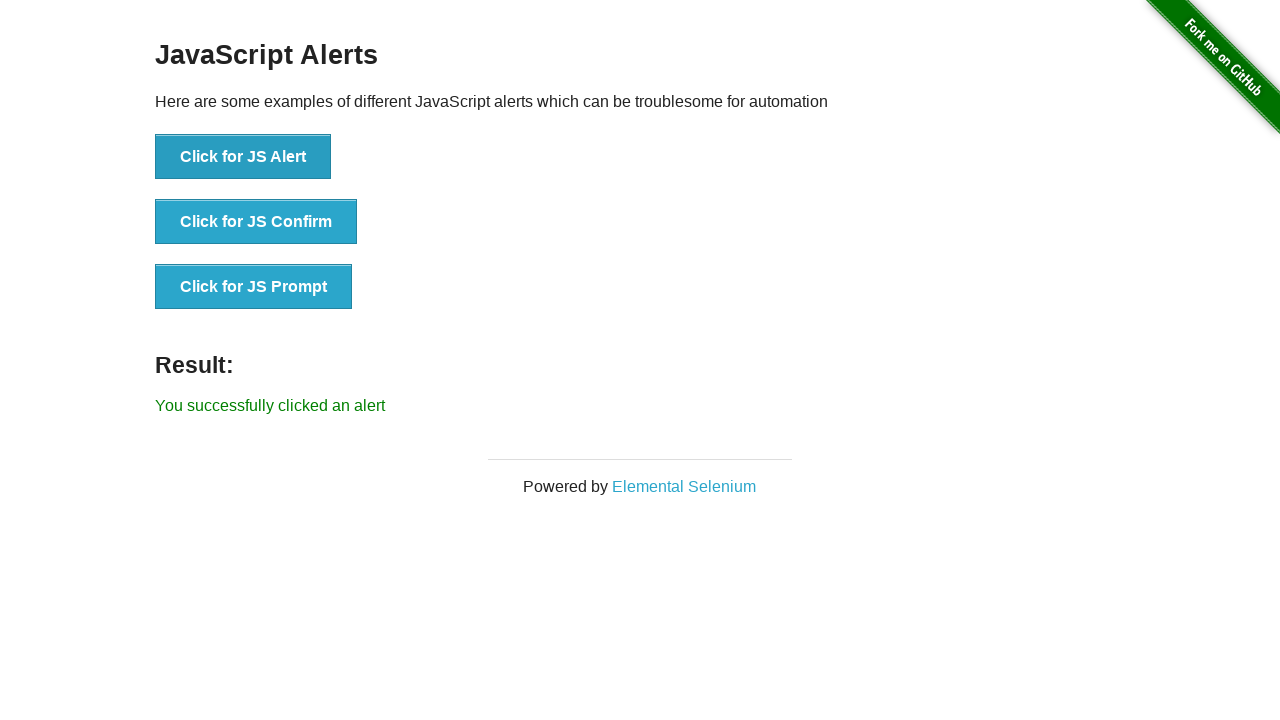

Registered listener to dismiss confirm dialog
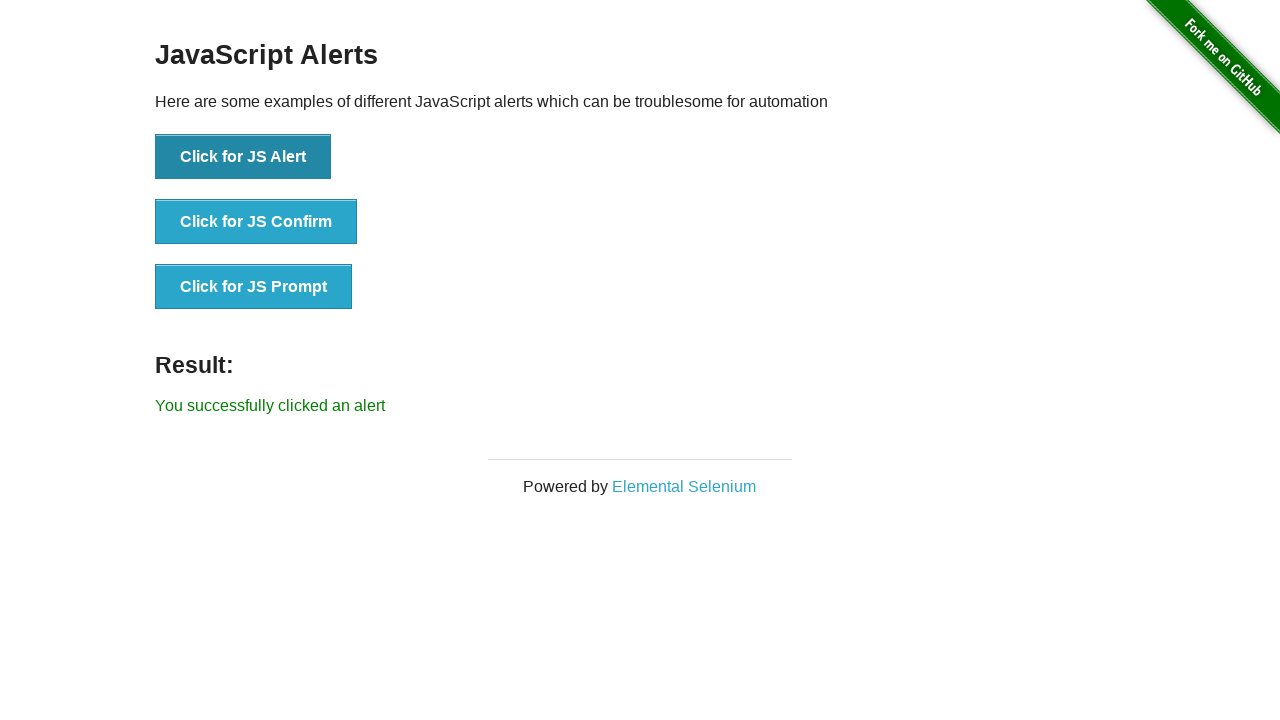

Clicked button to trigger confirm dialog at (256, 222) on text=Click for JS Confirm
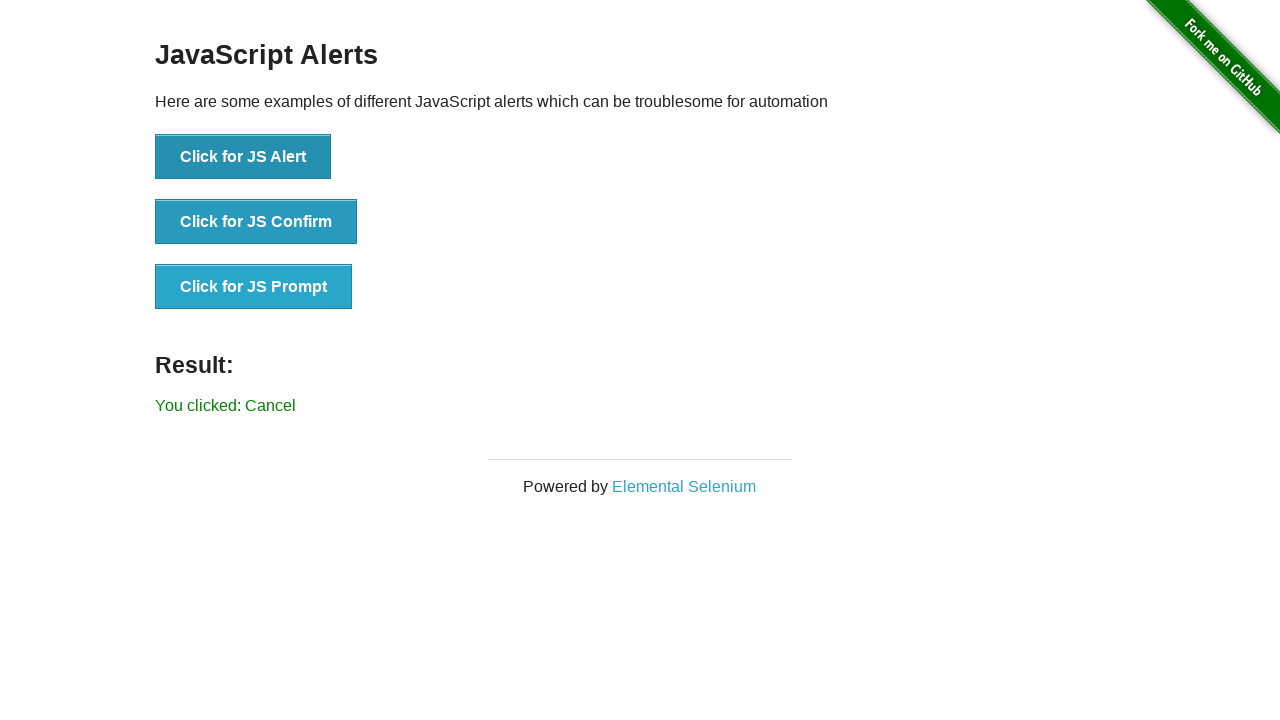

Registered listener to accept prompt dialog with input 'TestUser2024'
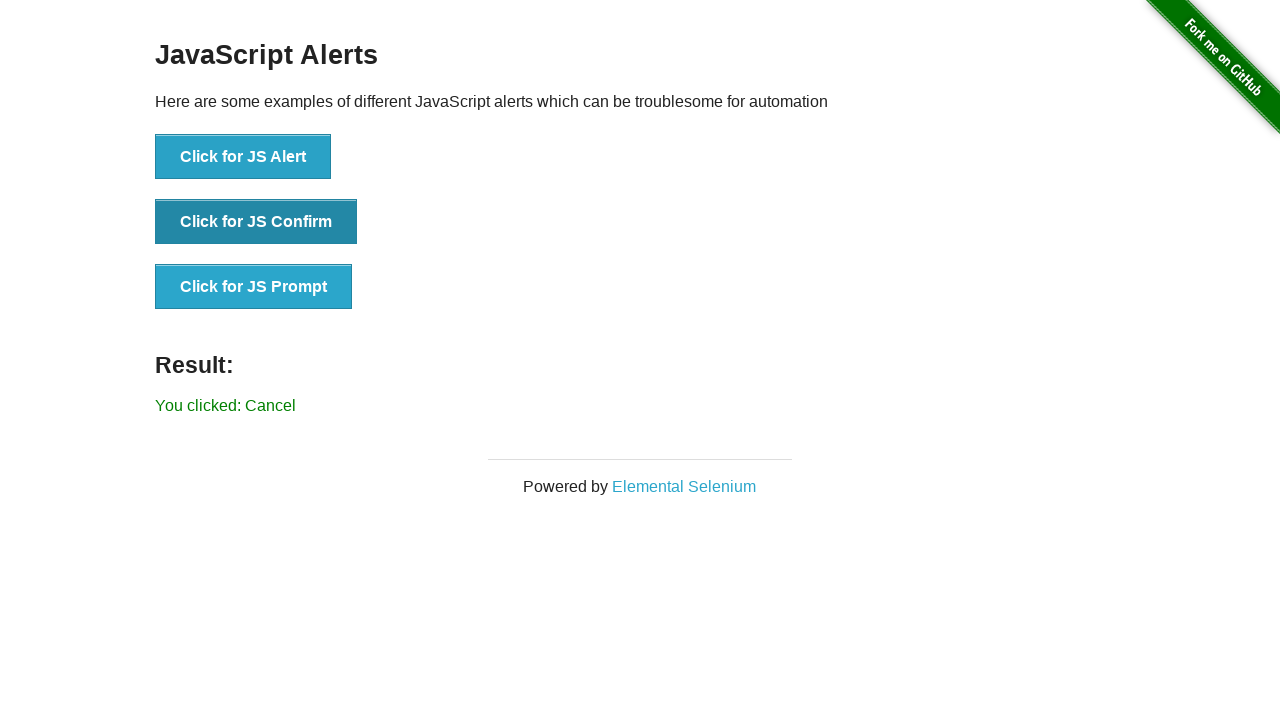

Clicked button to trigger prompt dialog at (254, 287) on text=Click for JS Prompt
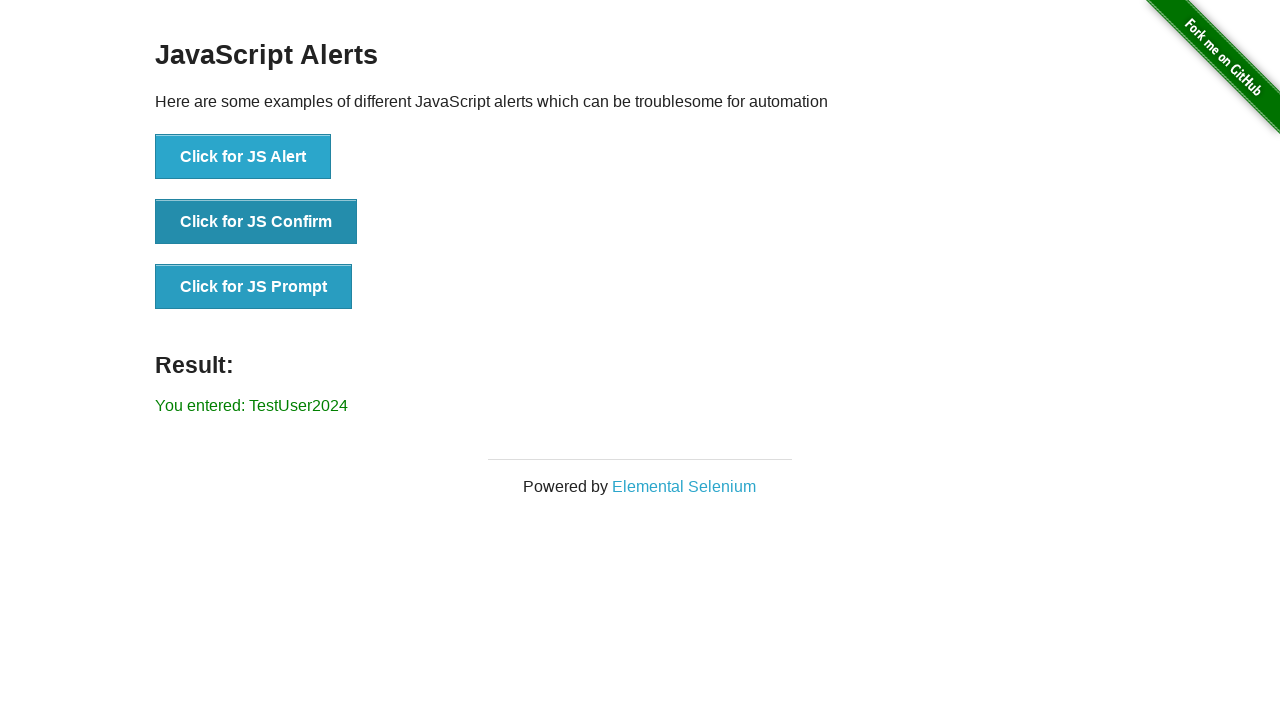

Result element loaded after handling all dialogs
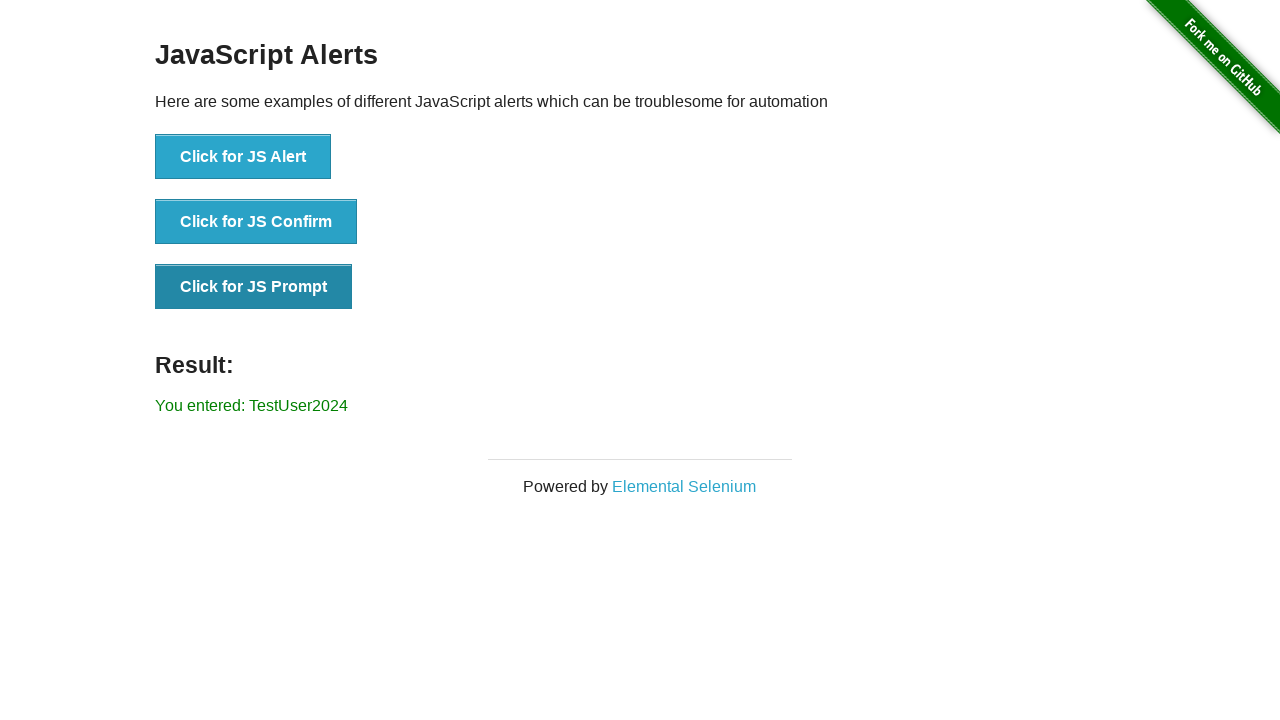

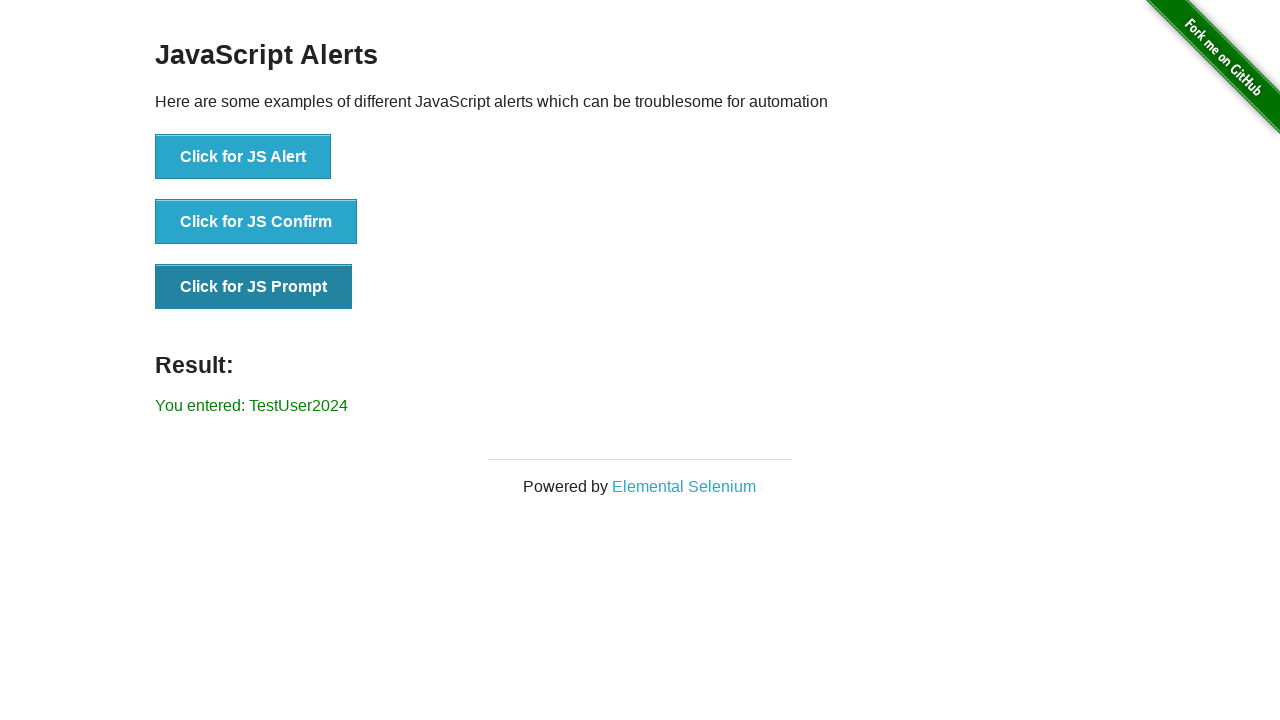